Tests that leading and trailing spaces are removed when saving a todo edit

Starting URL: https://todomvc.com/examples/typescript-angular/#/

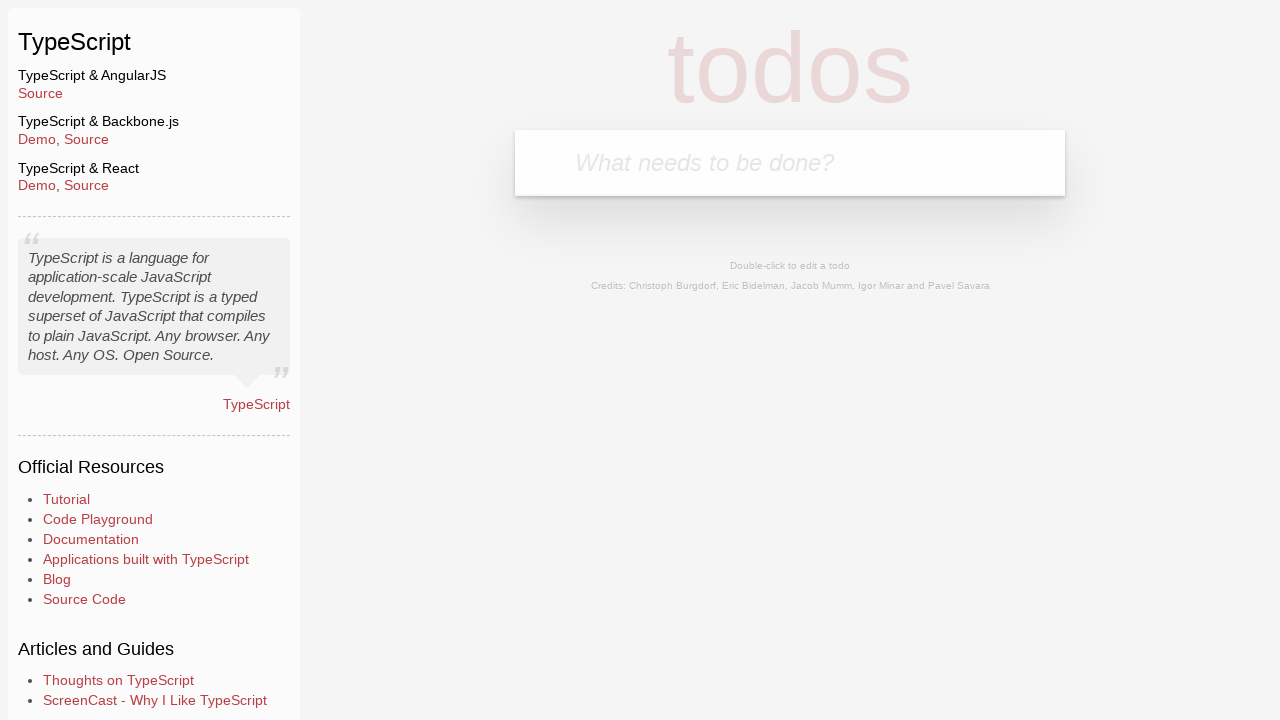

Filled new todo input with 'Lorem' on .new-todo
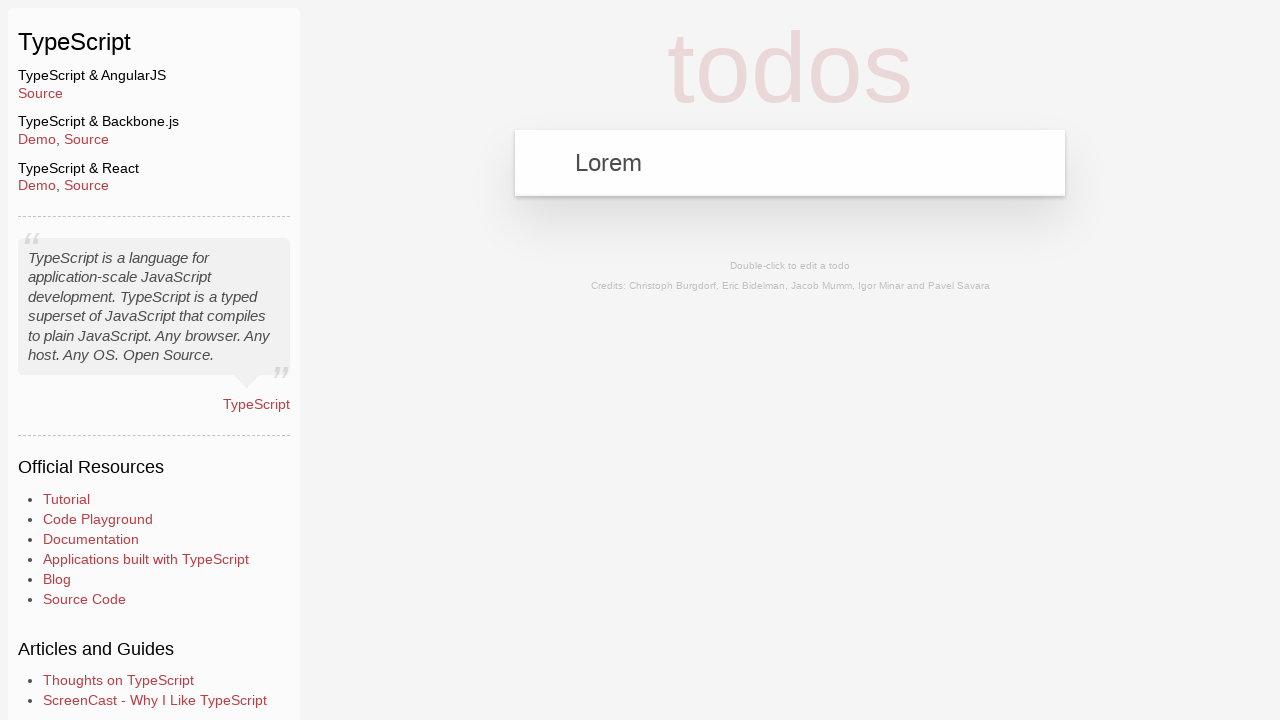

Pressed Enter to create new todo on .new-todo
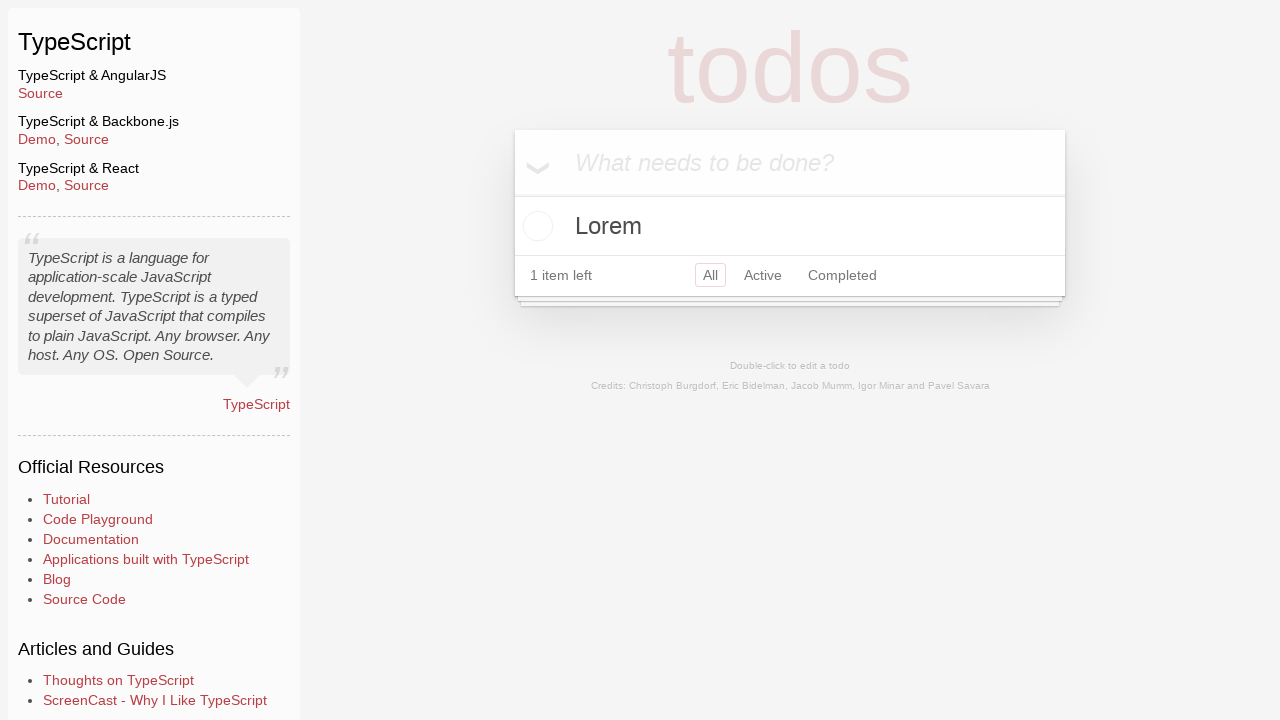

Double-clicked todo to enter edit mode at (790, 226) on text=Lorem
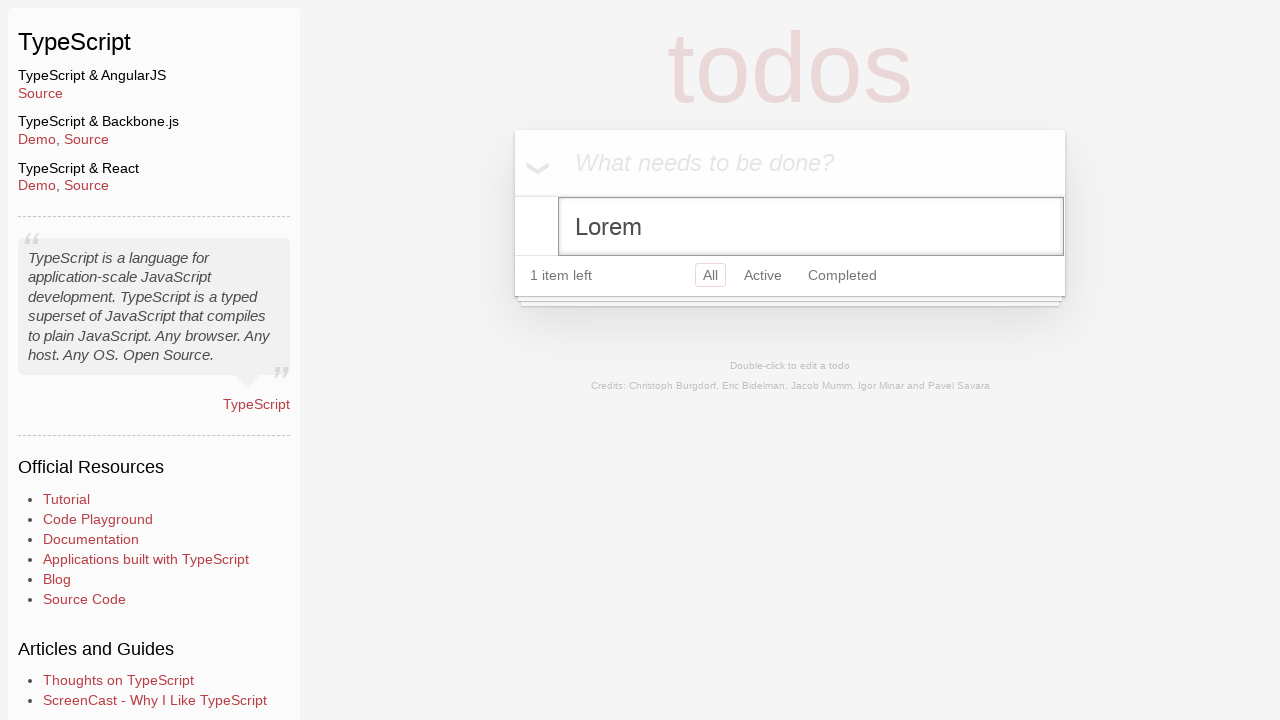

Filled edit field with '   Ipsum   ' (with leading and trailing spaces) on .edit
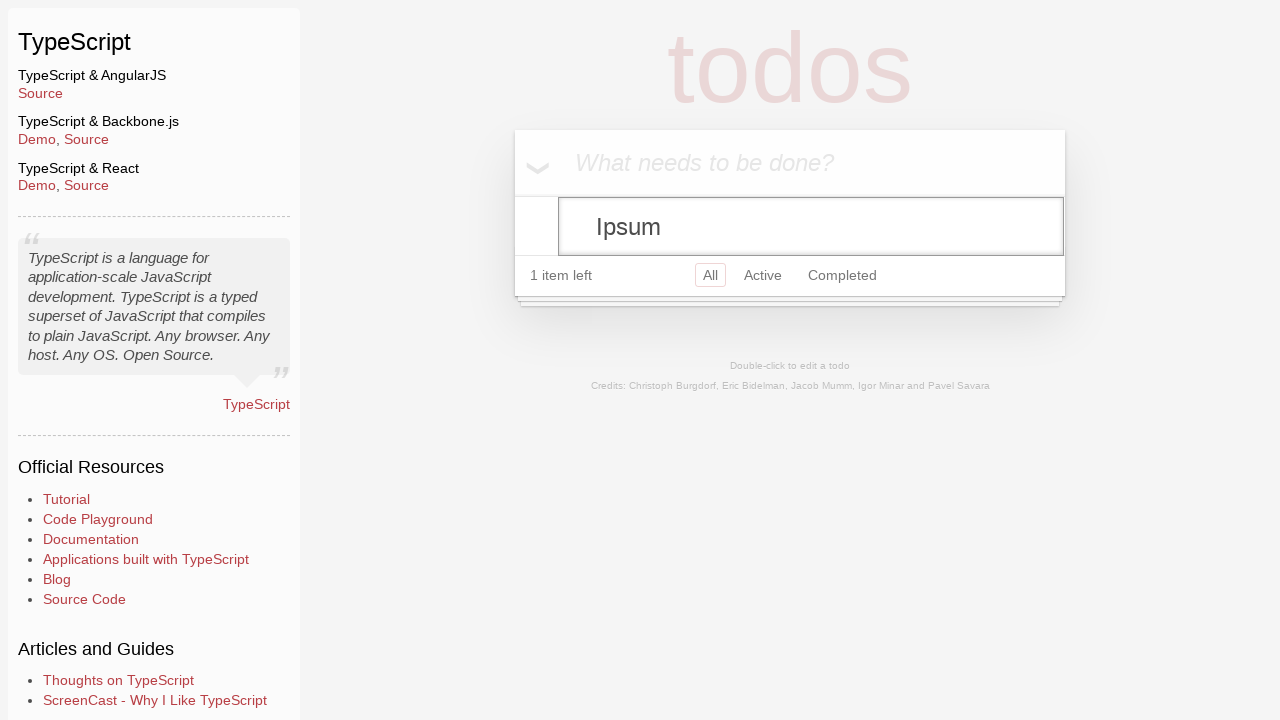

Blurred edit field to save changes
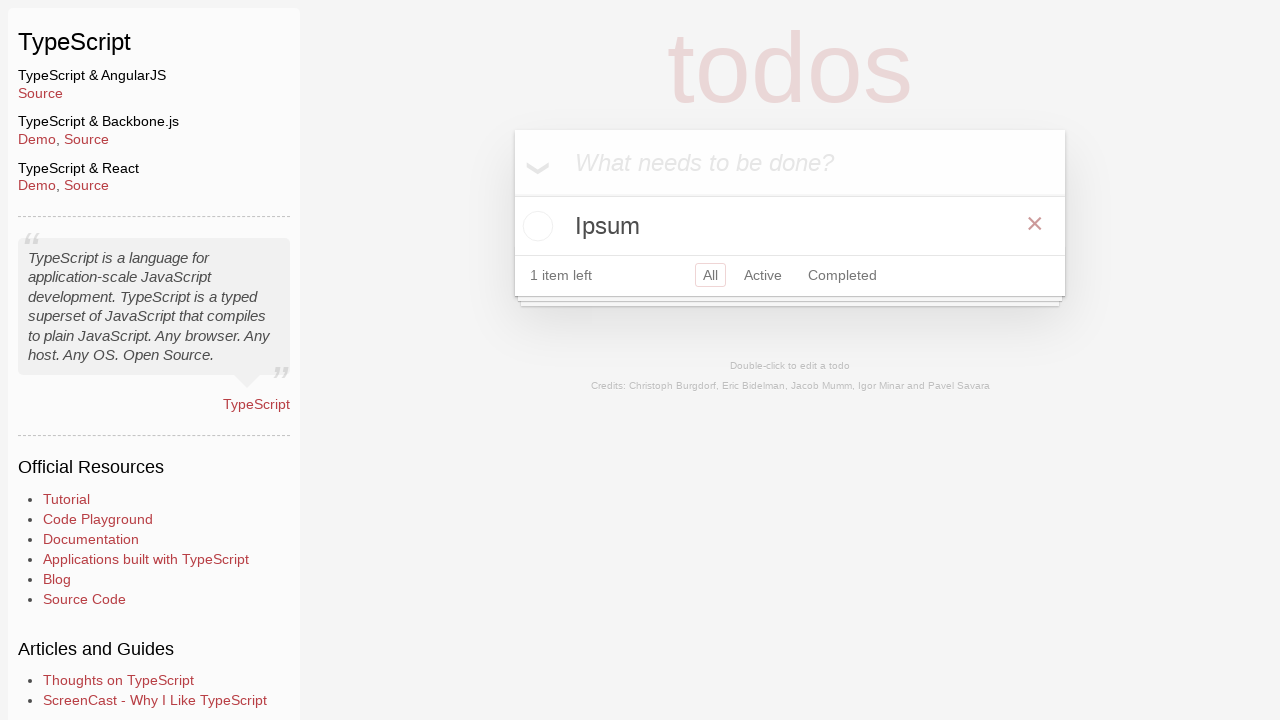

Verified that spaces were trimmed and 'Ipsum' text is visible
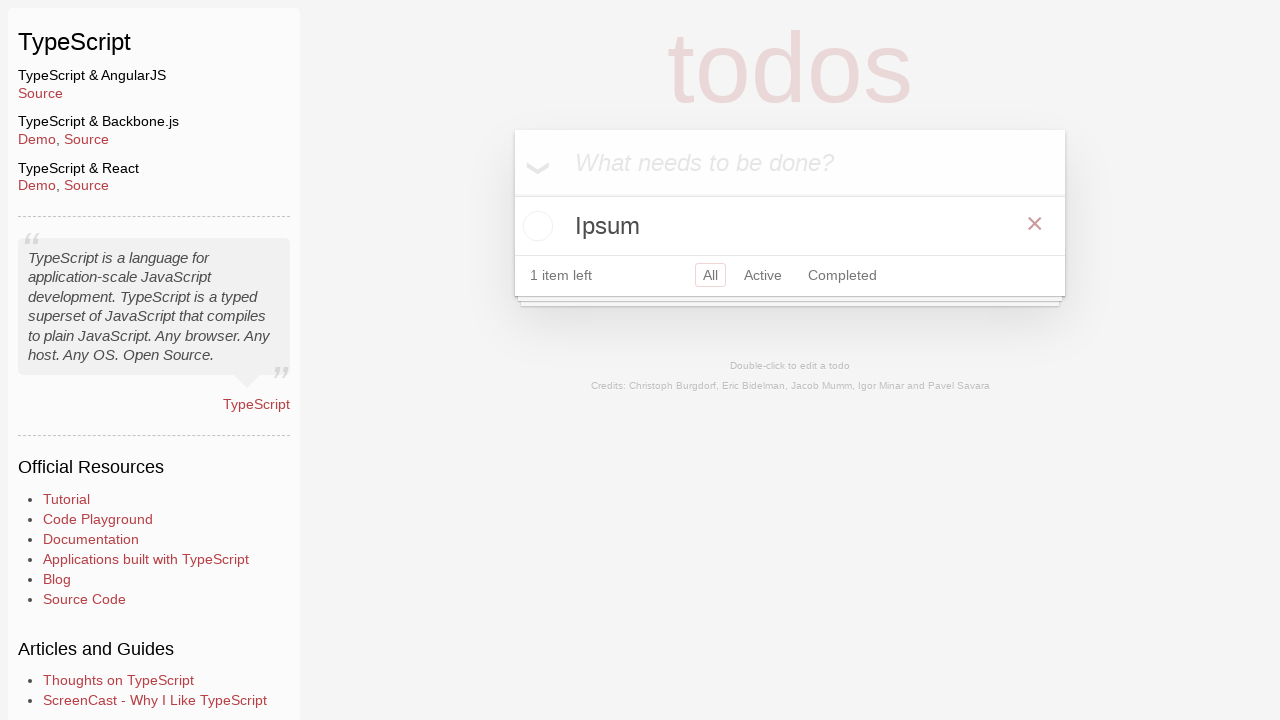

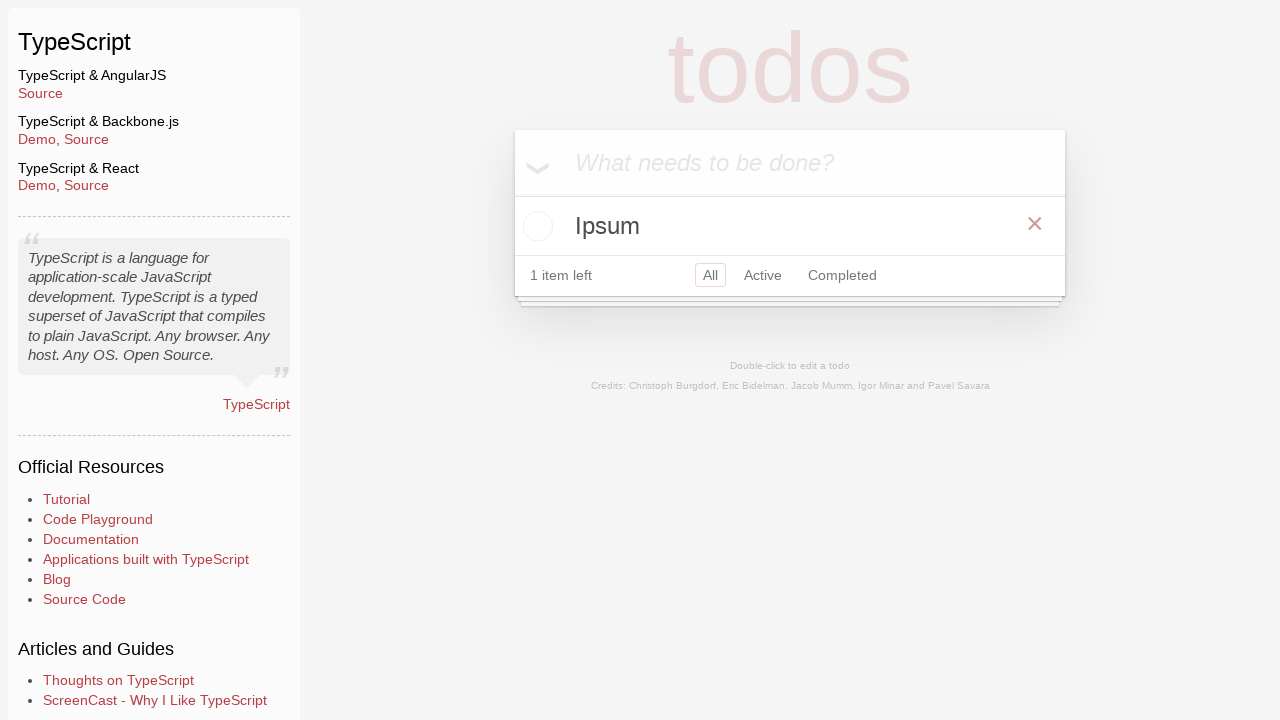